Tests login functionality with error_user credentials to verify successful login

Starting URL: https://www.saucedemo.com/

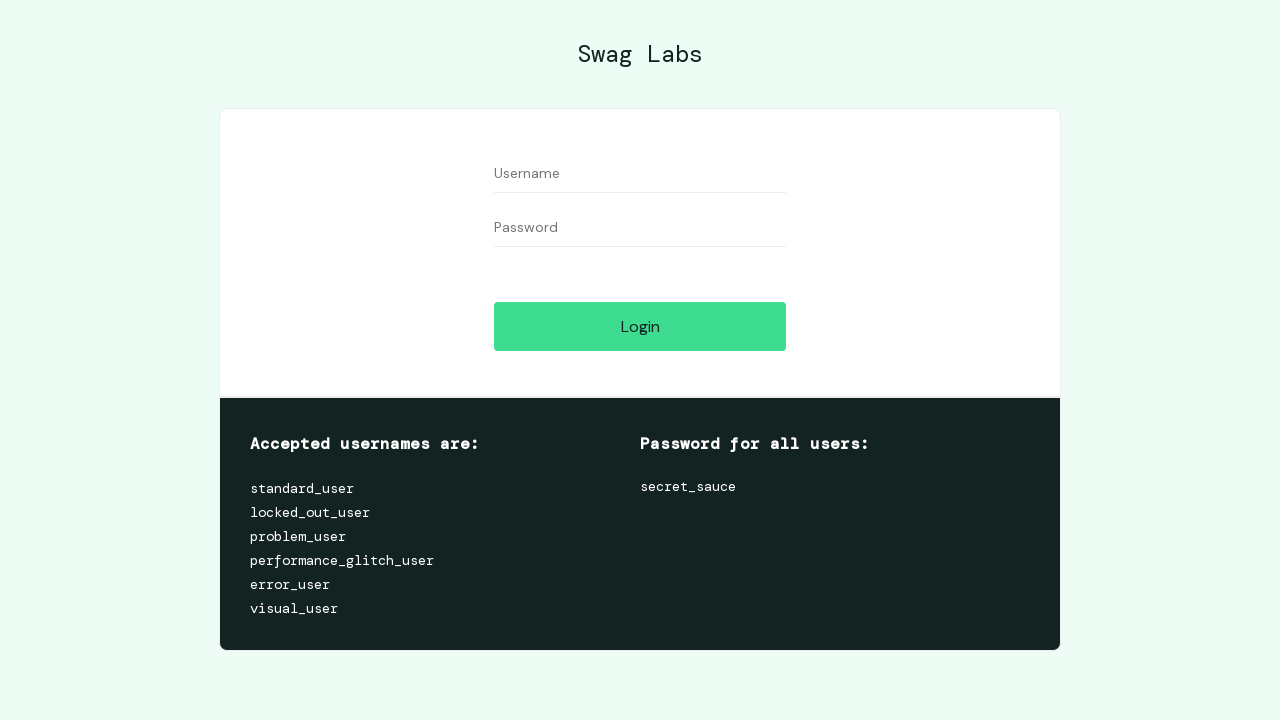

Filled username field with 'error_user' on #user-name
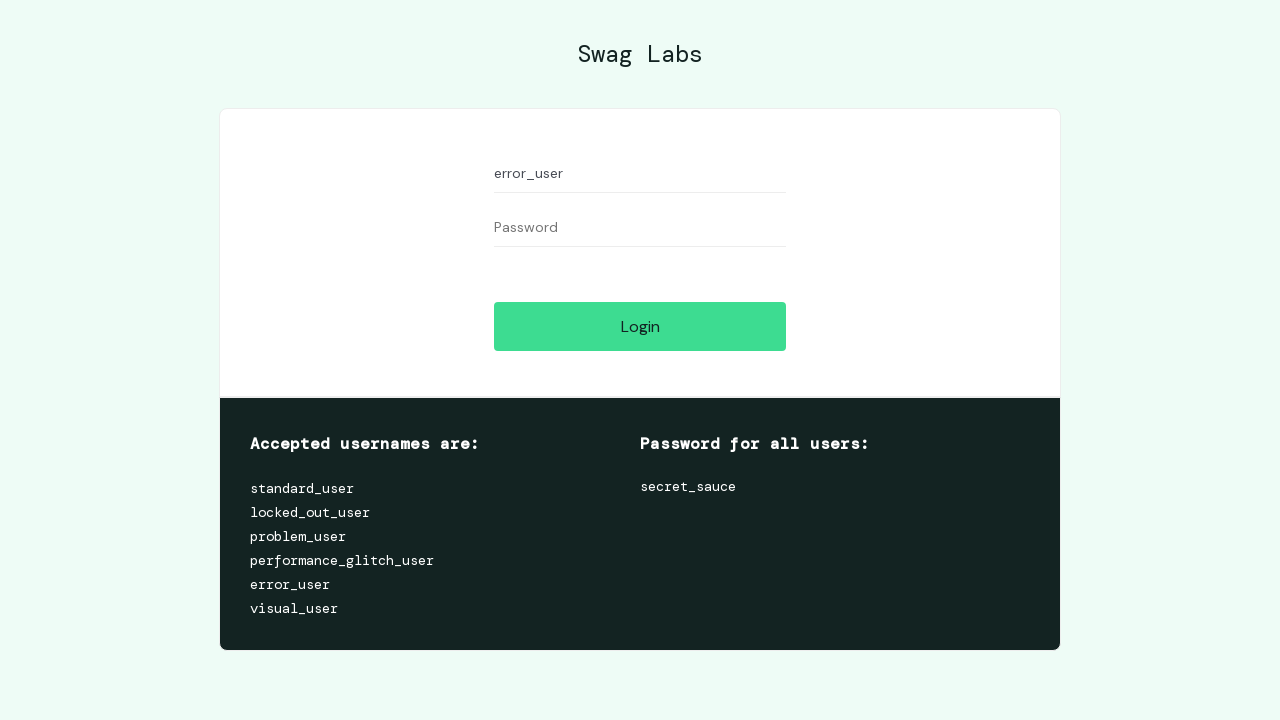

Filled password field with 'secret_sauce' on #password
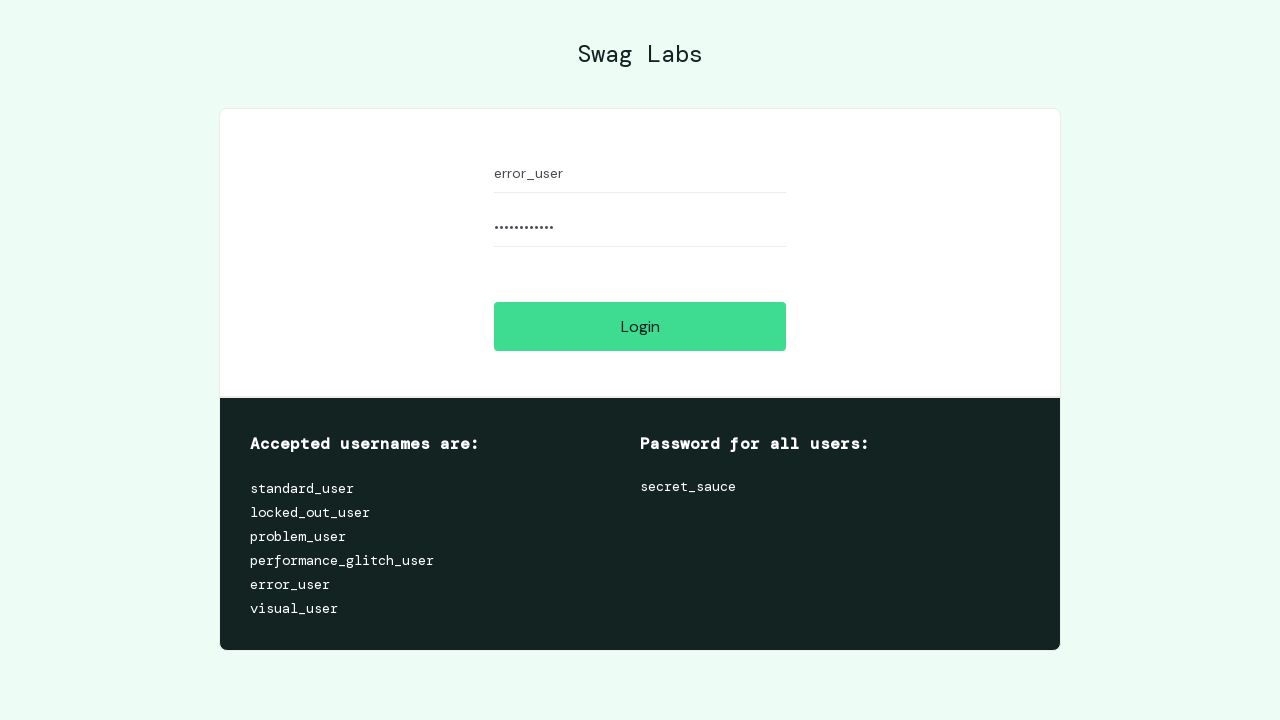

Clicked login button at (640, 326) on #login-button
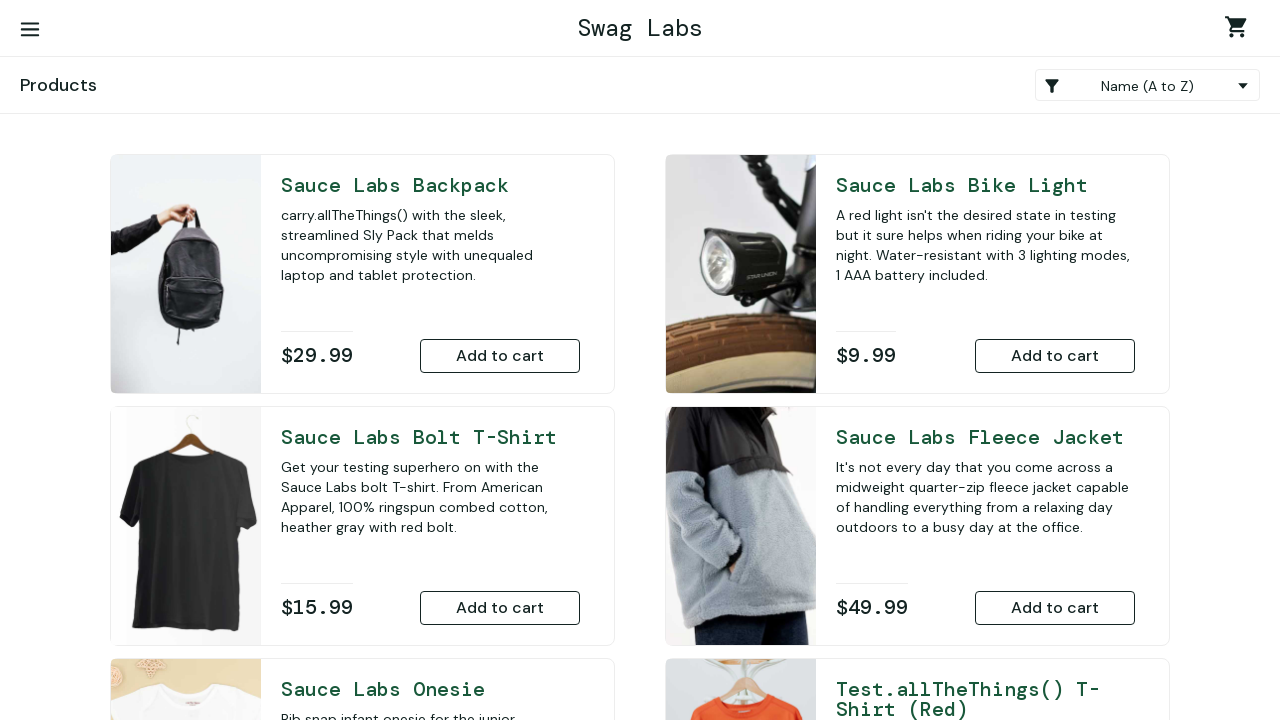

Navigated to inventory page - login successful
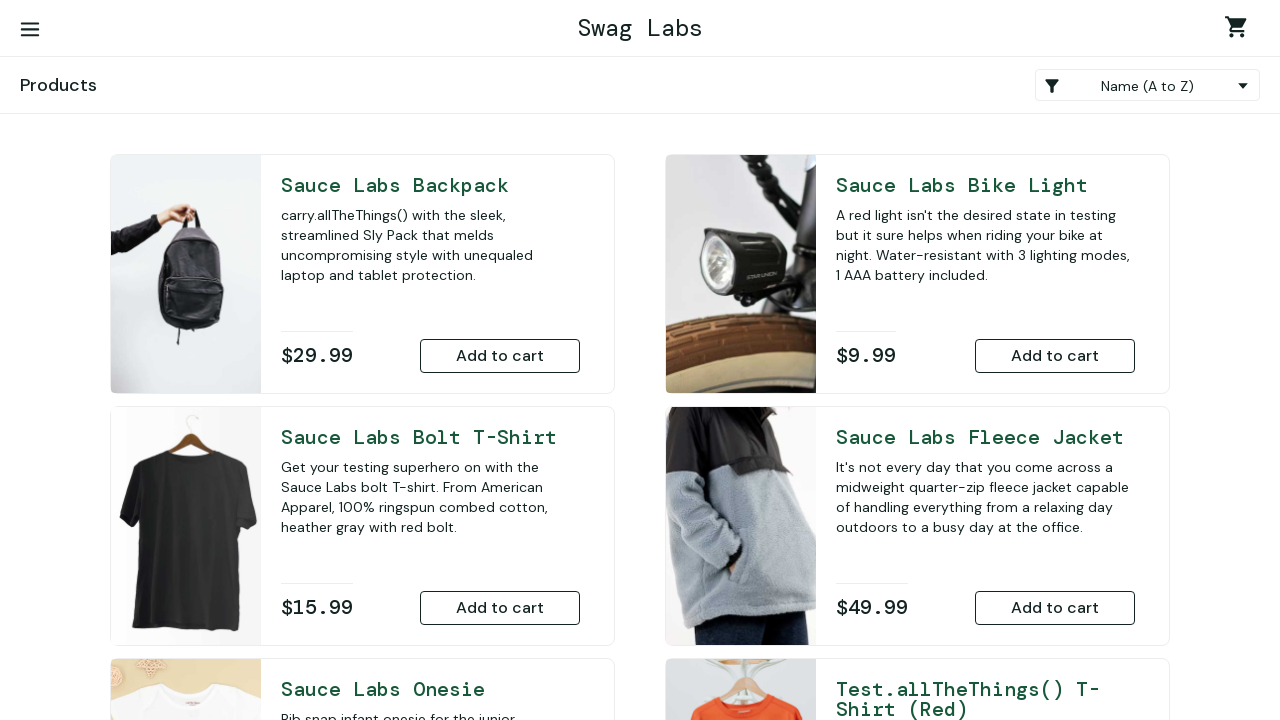

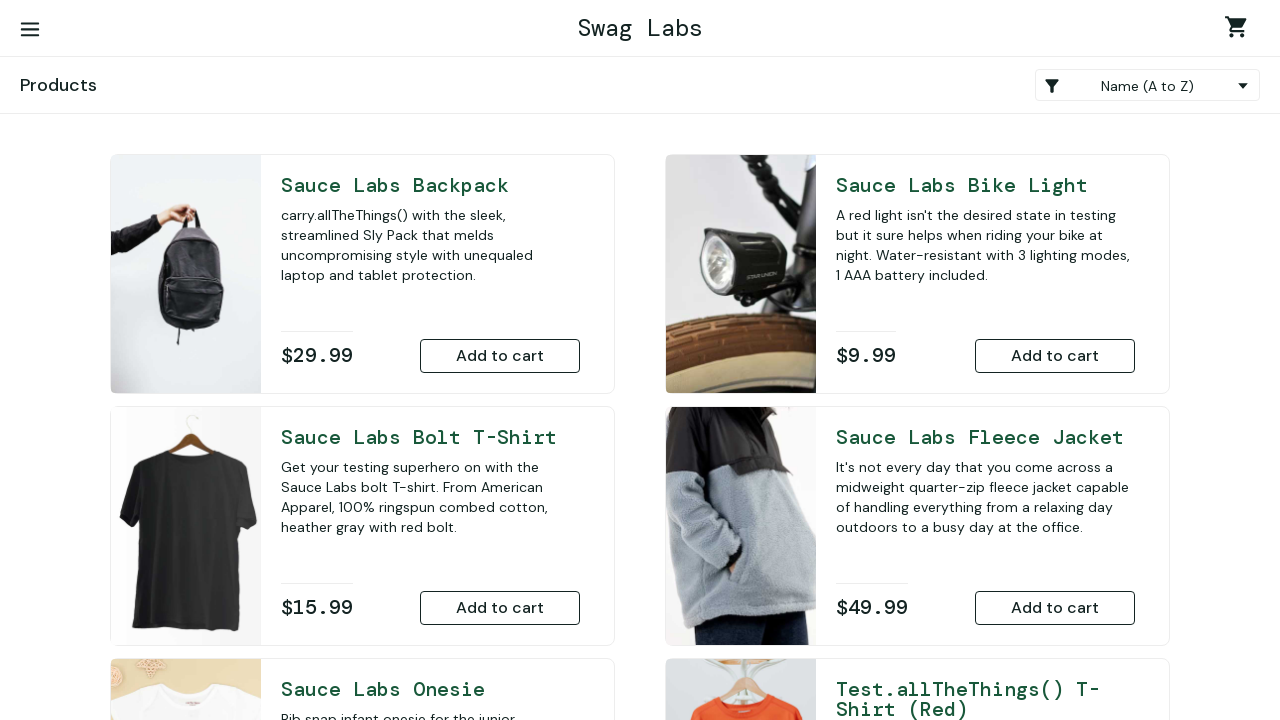